Navigates to Software Test Academy website and verifies the page title

Starting URL: http://www.swtestacademy.com

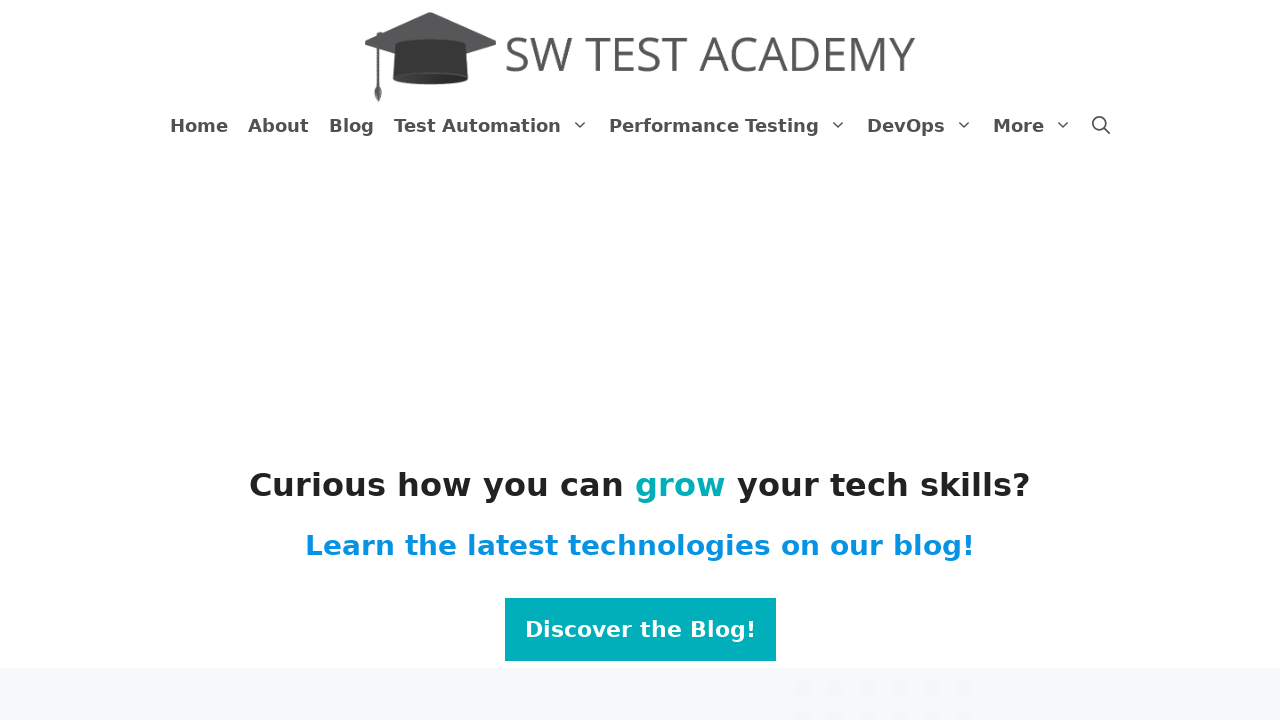

Navigated to Software Test Academy website
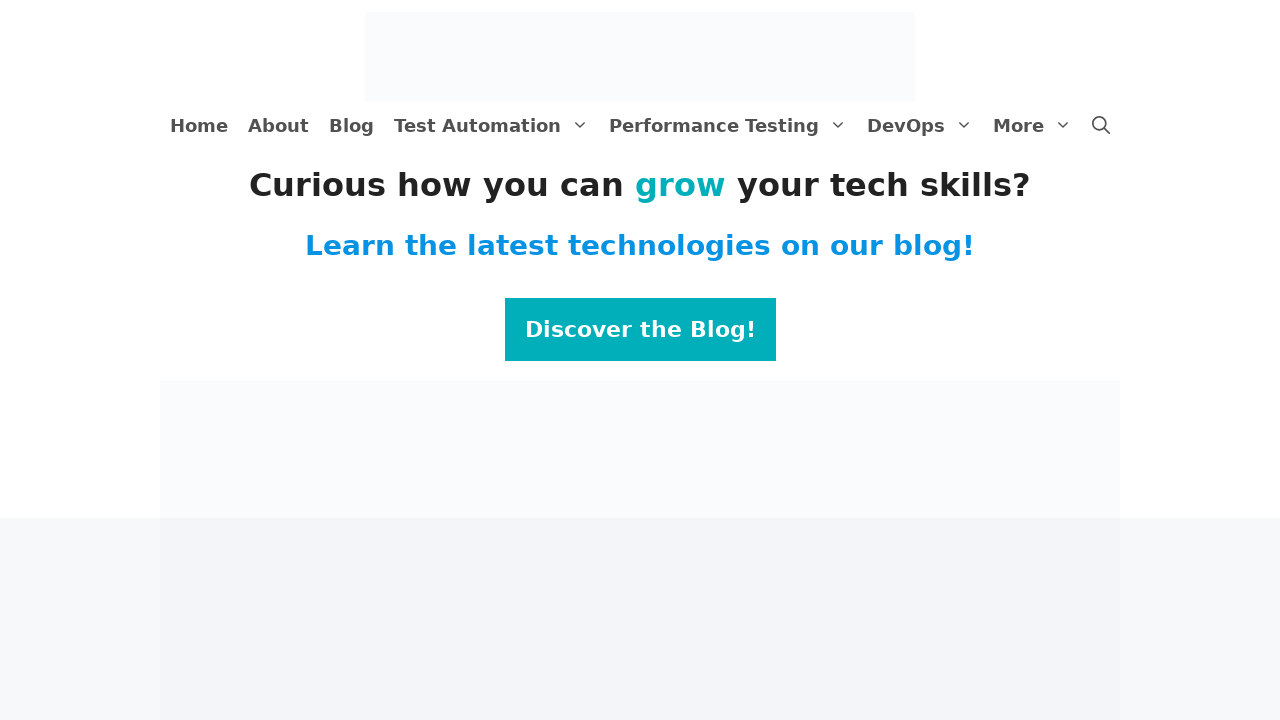

Verified page title is 'Software Test Academy'
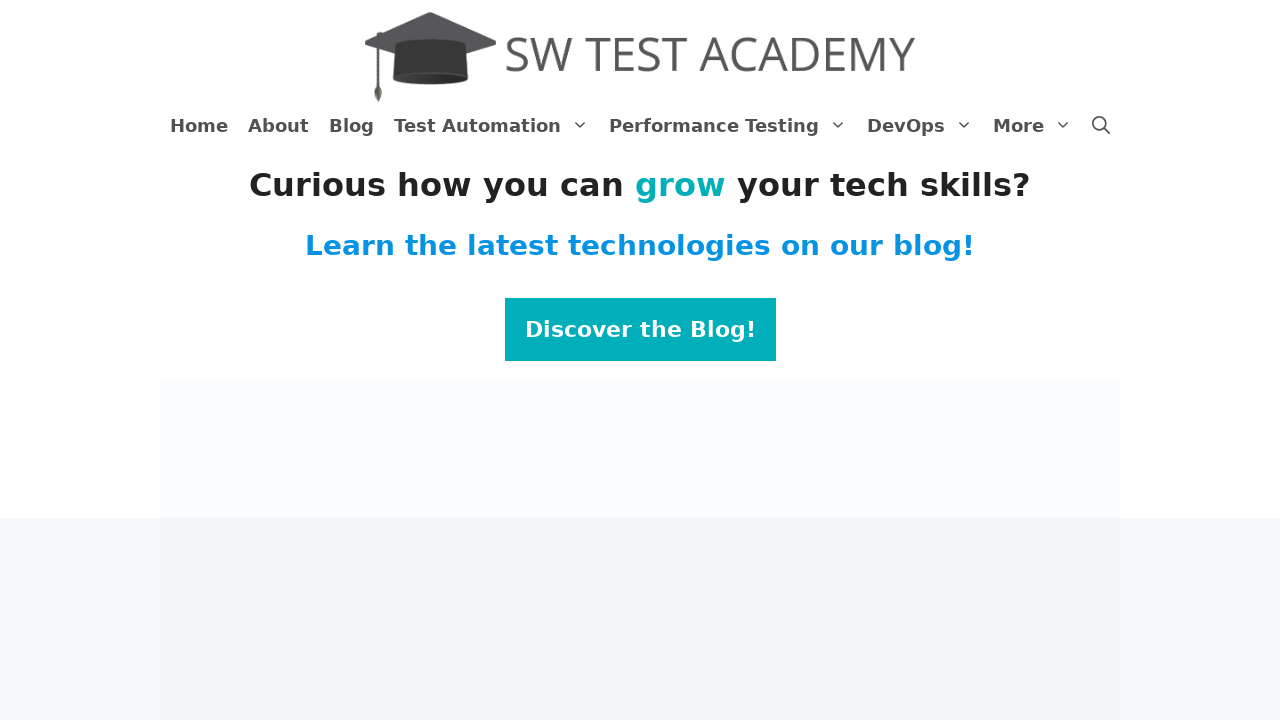

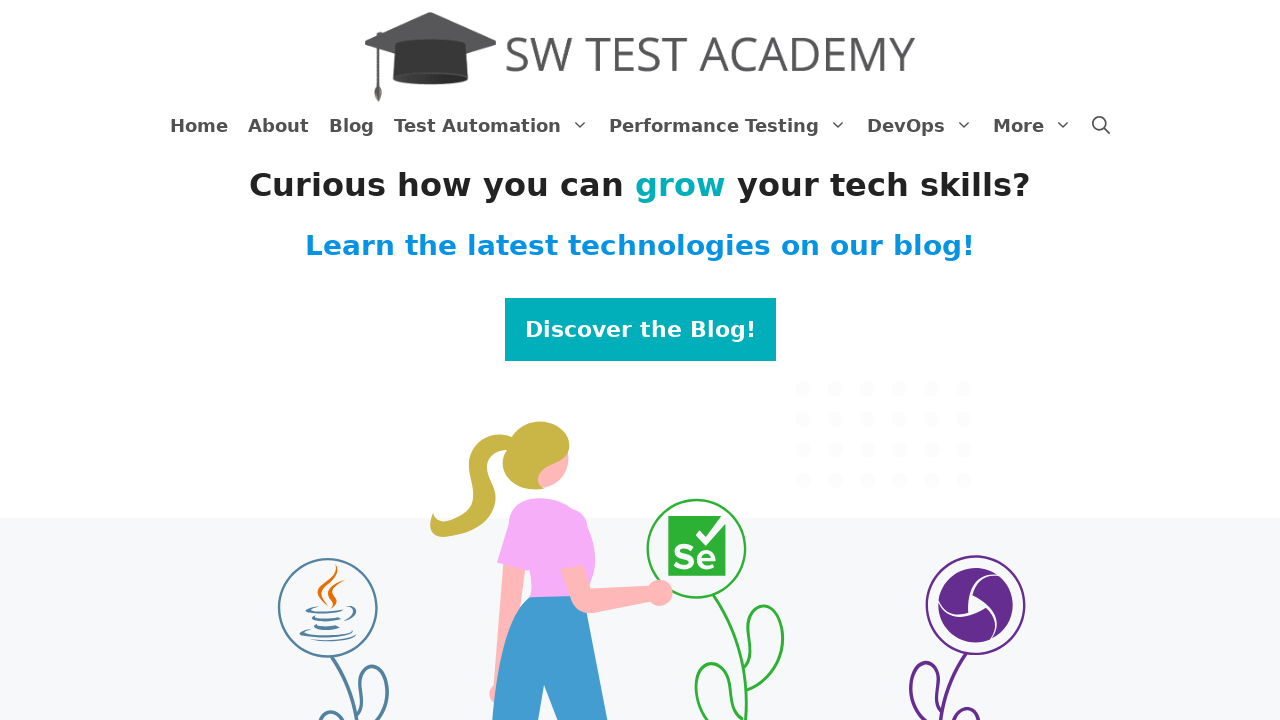